Tests JavaScript prompt dialog by clicking the prompt button, entering text, accepting the dialog, and verifying the entered text is displayed

Starting URL: https://the-internet.herokuapp.com/javascript_alerts

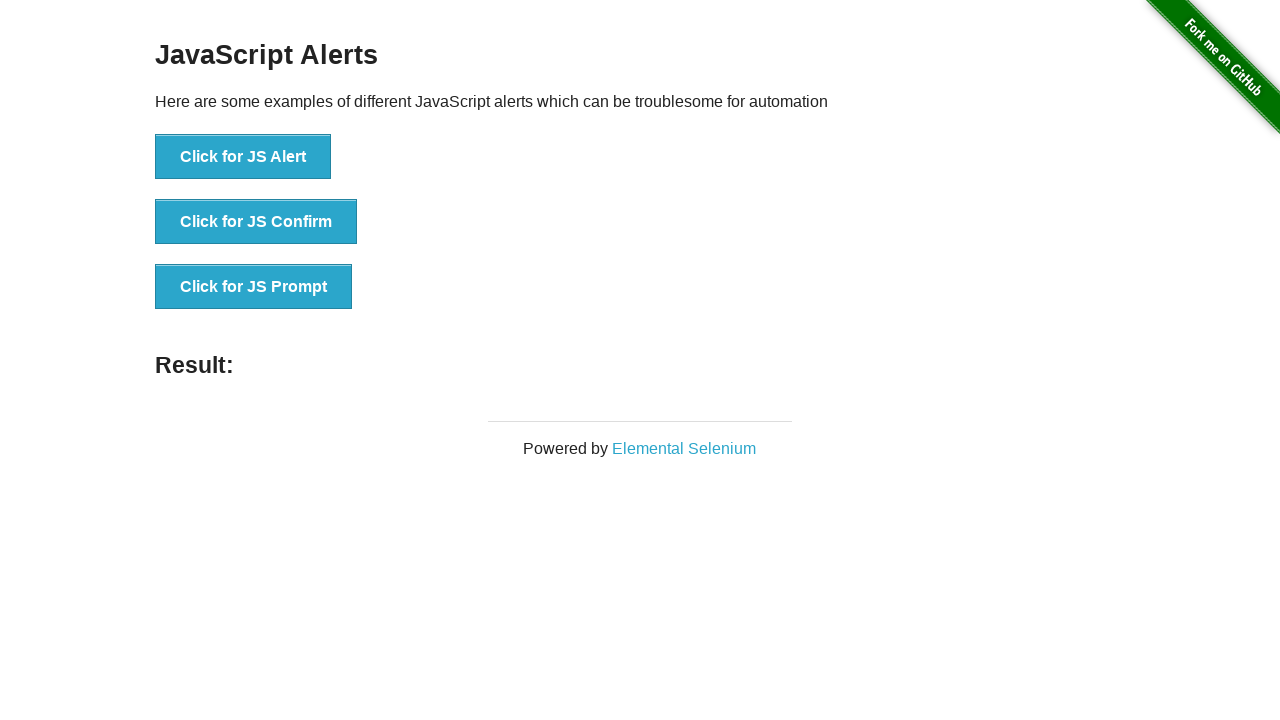

Set up dialog handler for prompt dialog
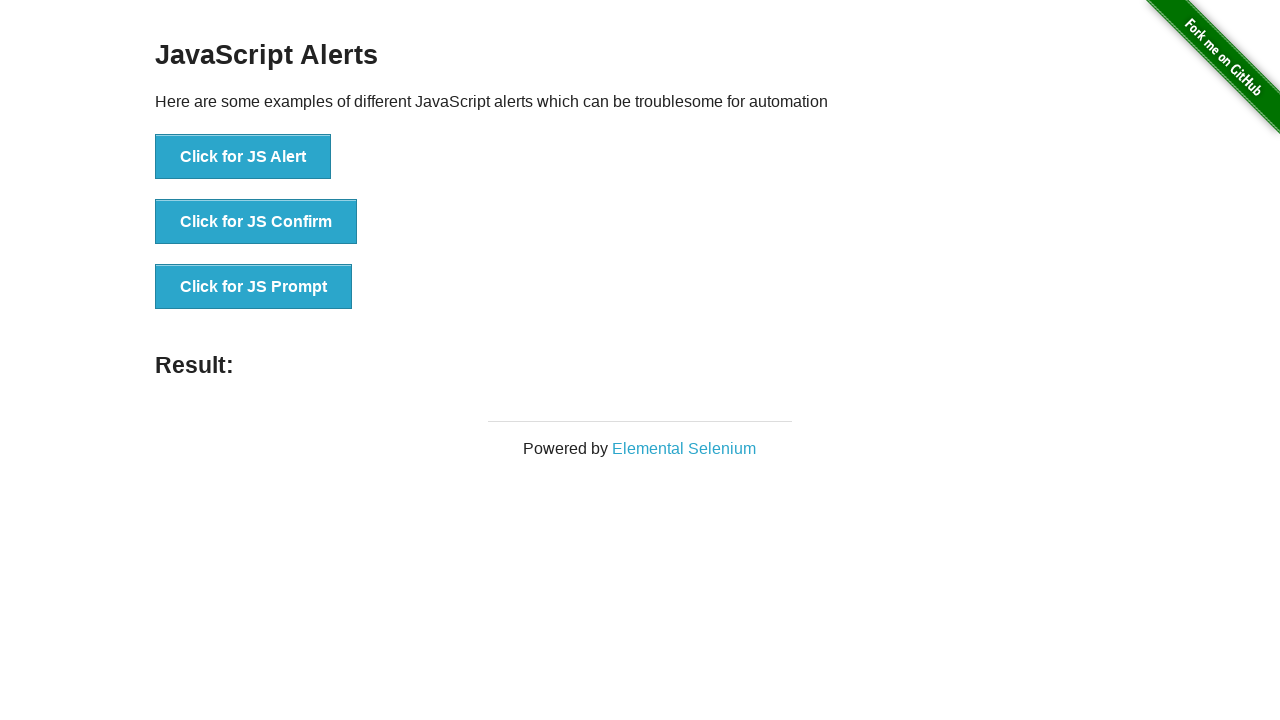

Clicked the prompt button to open JavaScript prompt dialog at (254, 287) on button[onclick='jsPrompt()']
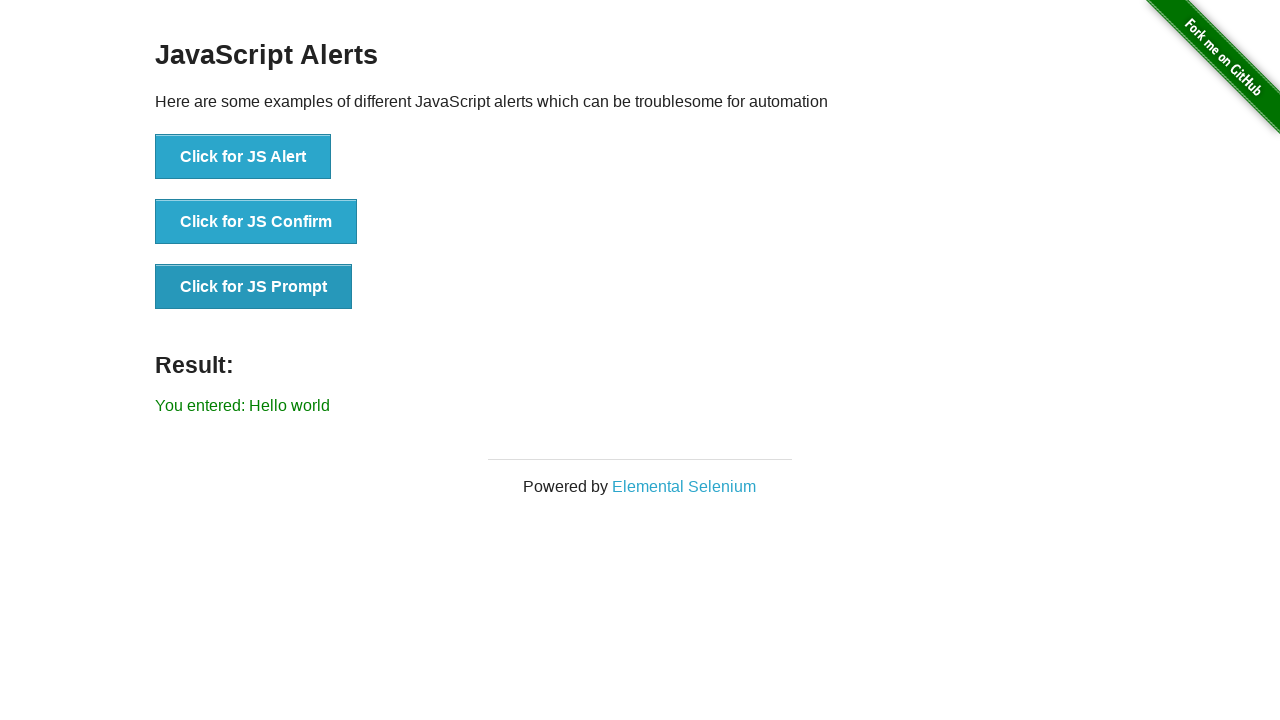

Verified that the entered text 'Hello world' is displayed in the result
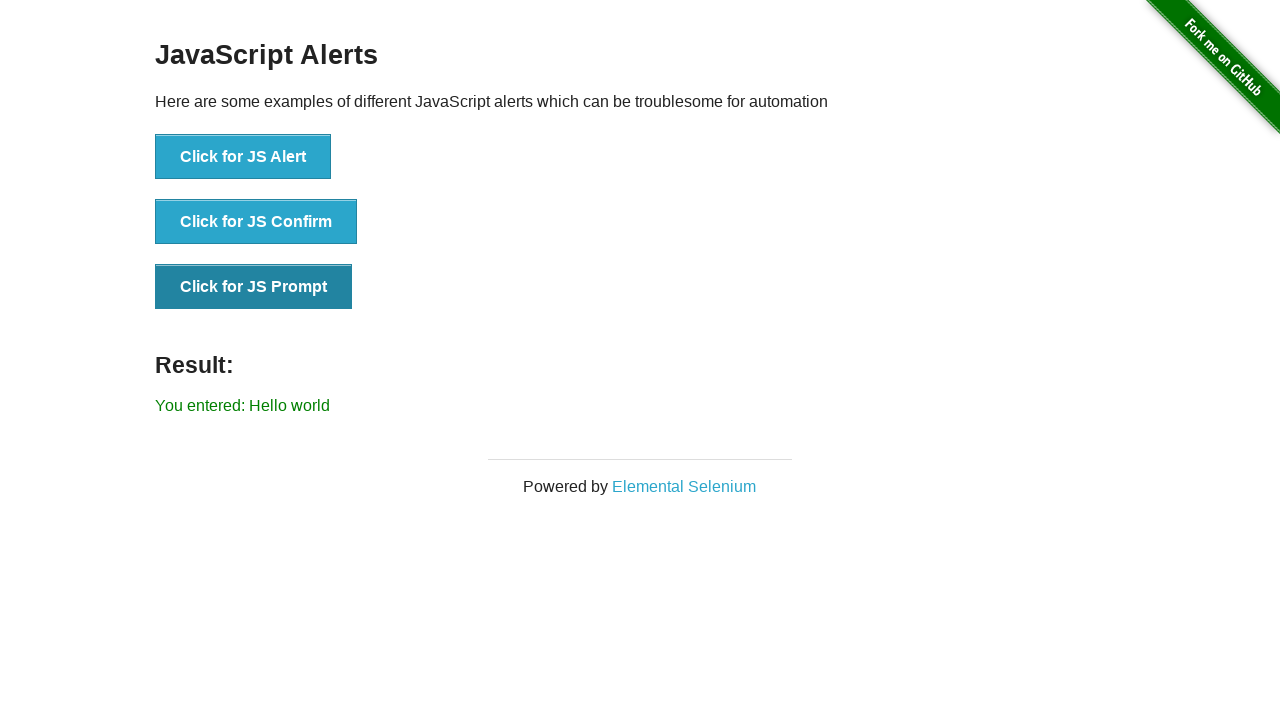

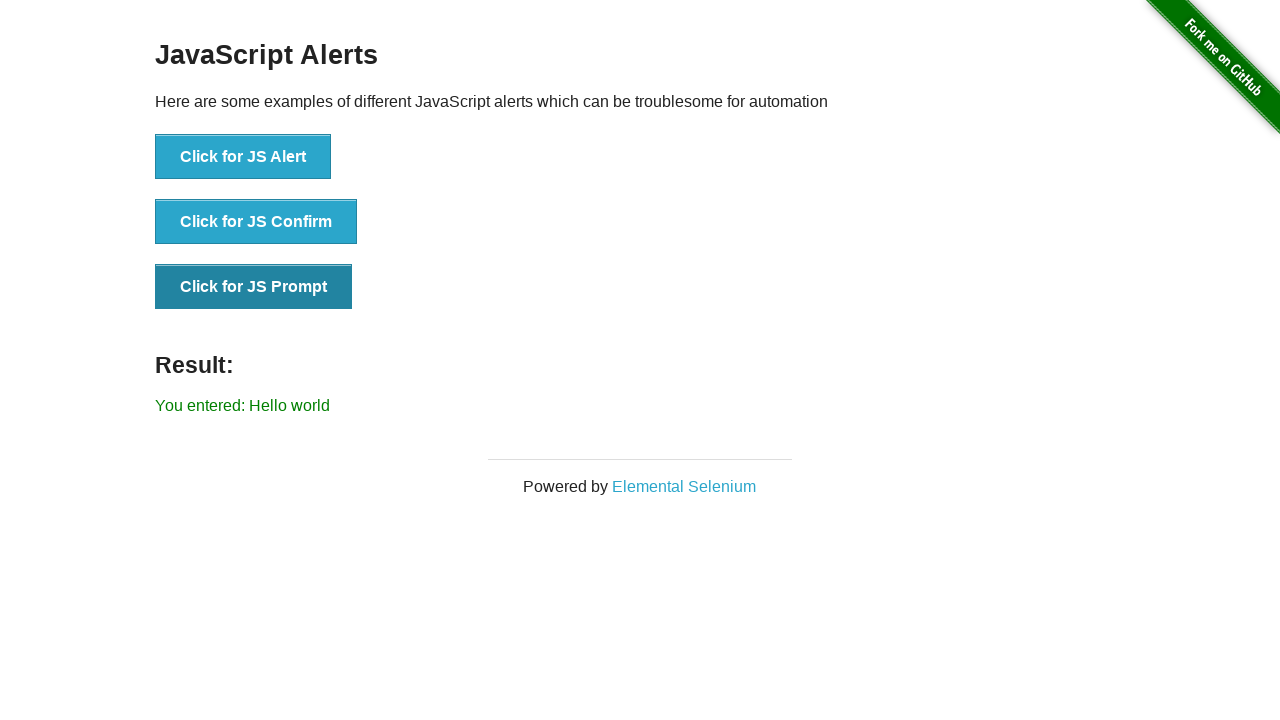